Simple test that navigates to sdet.live website and maximizes the browser window to verify the page loads correctly.

Starting URL: https://sdet.live

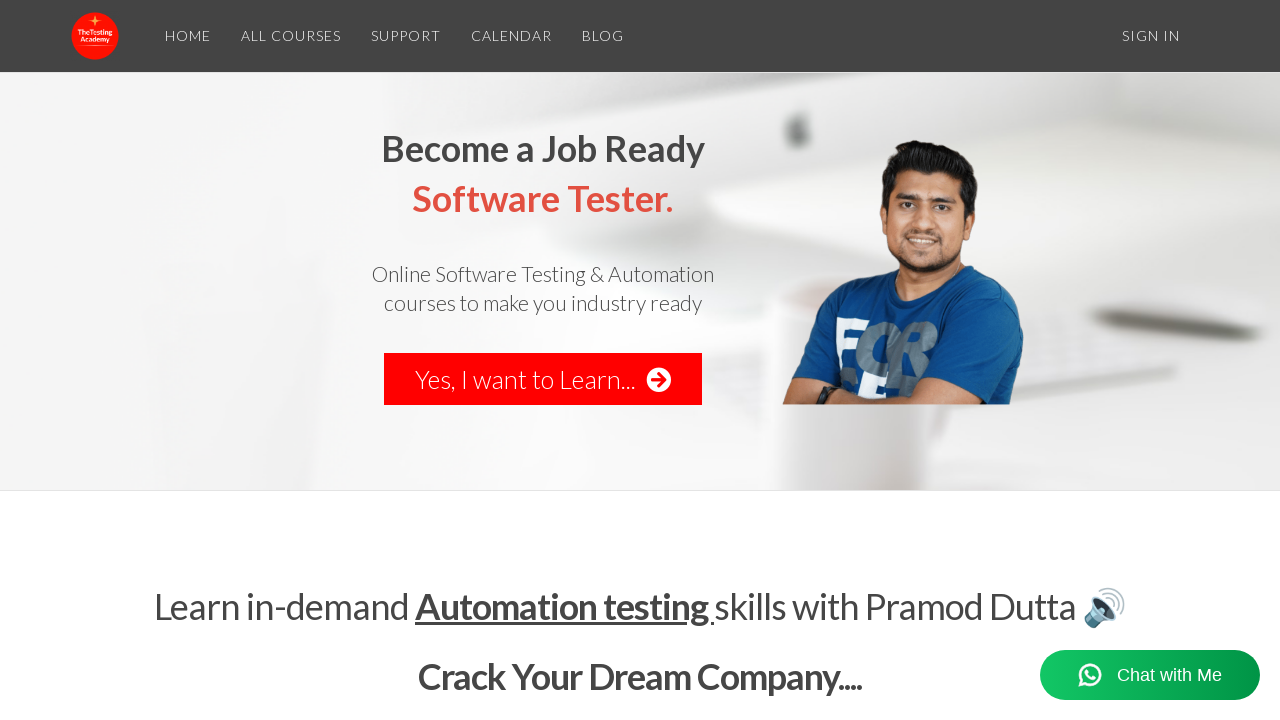

Navigated to https://sdet.live
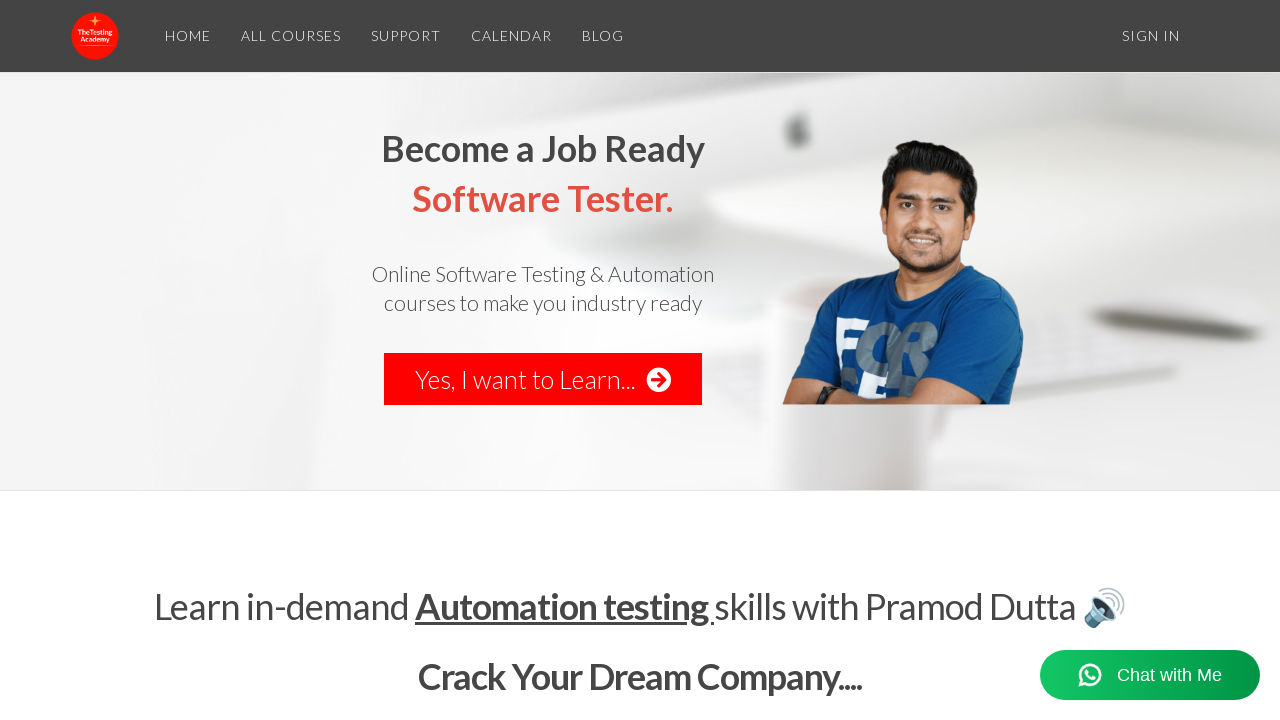

Set viewport size to 1920x1080 to maximize browser window
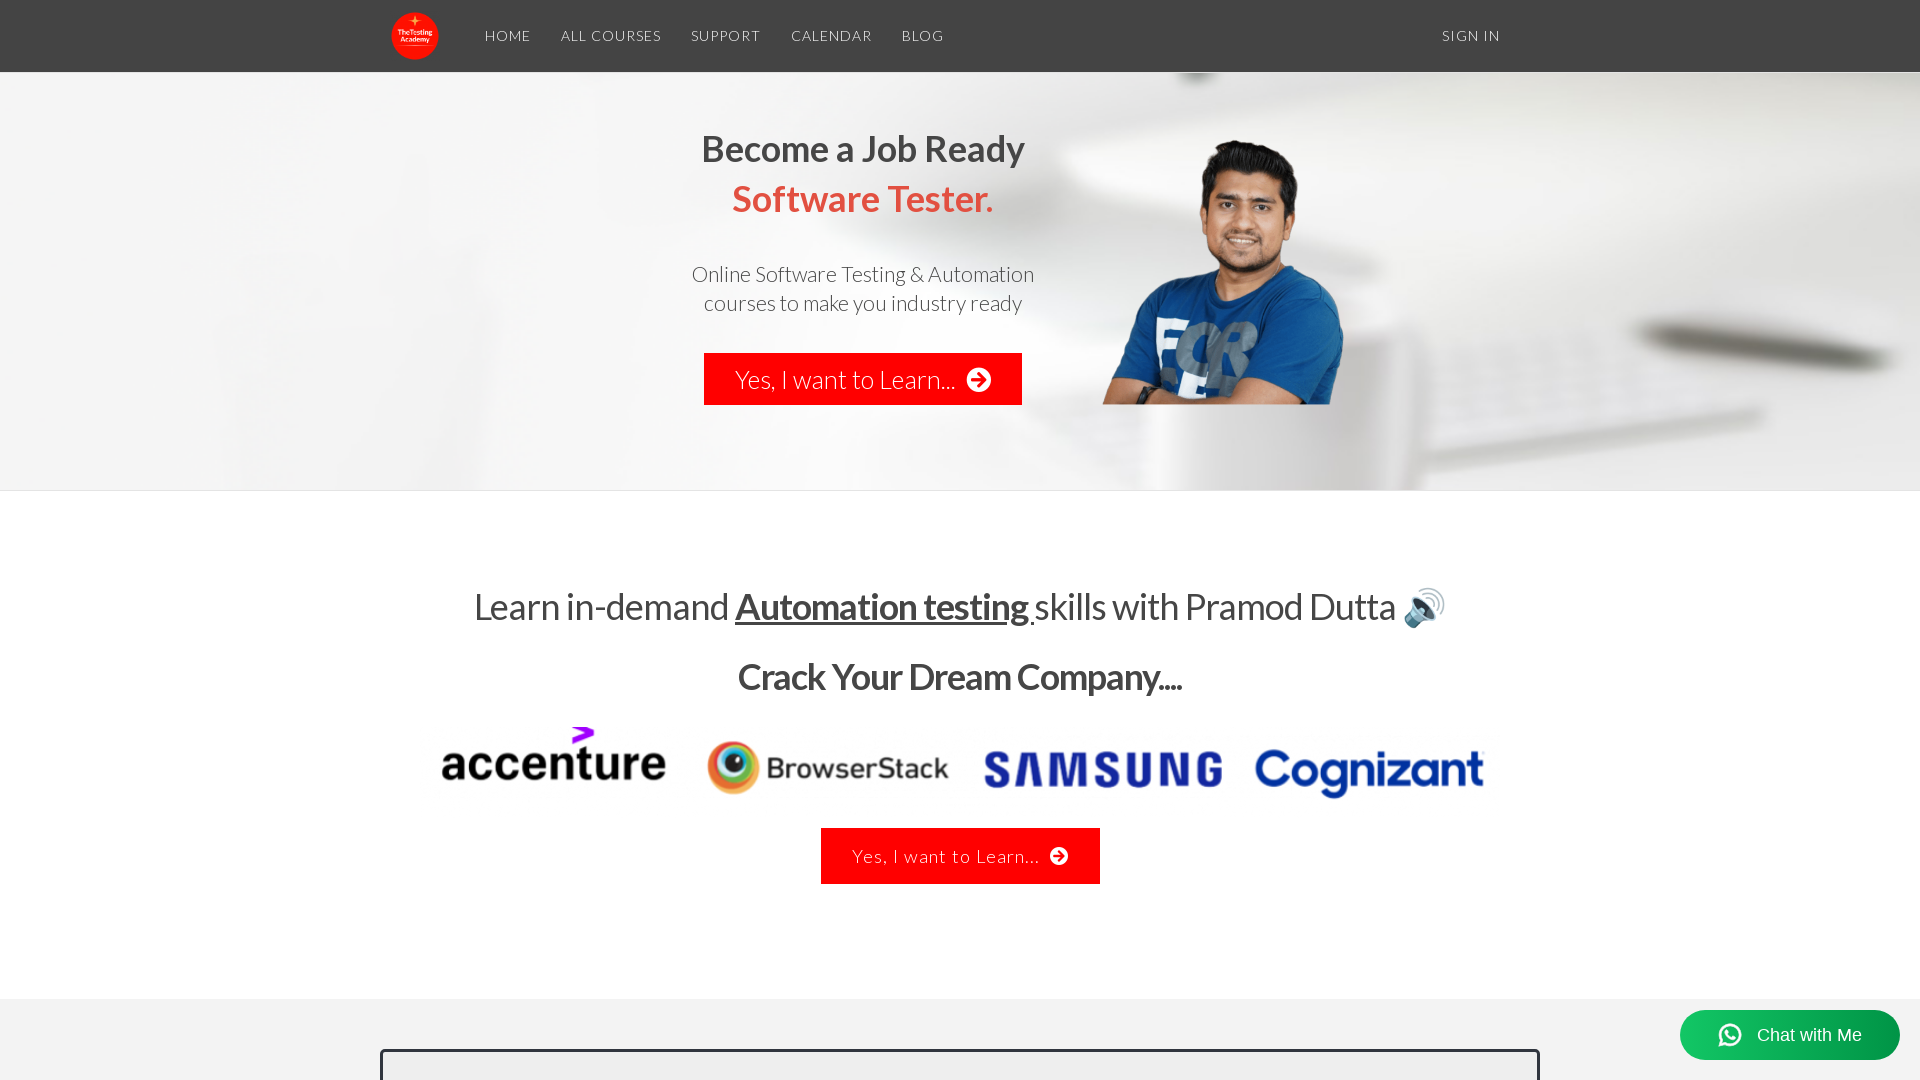

Page fully loaded - domcontentloaded state reached
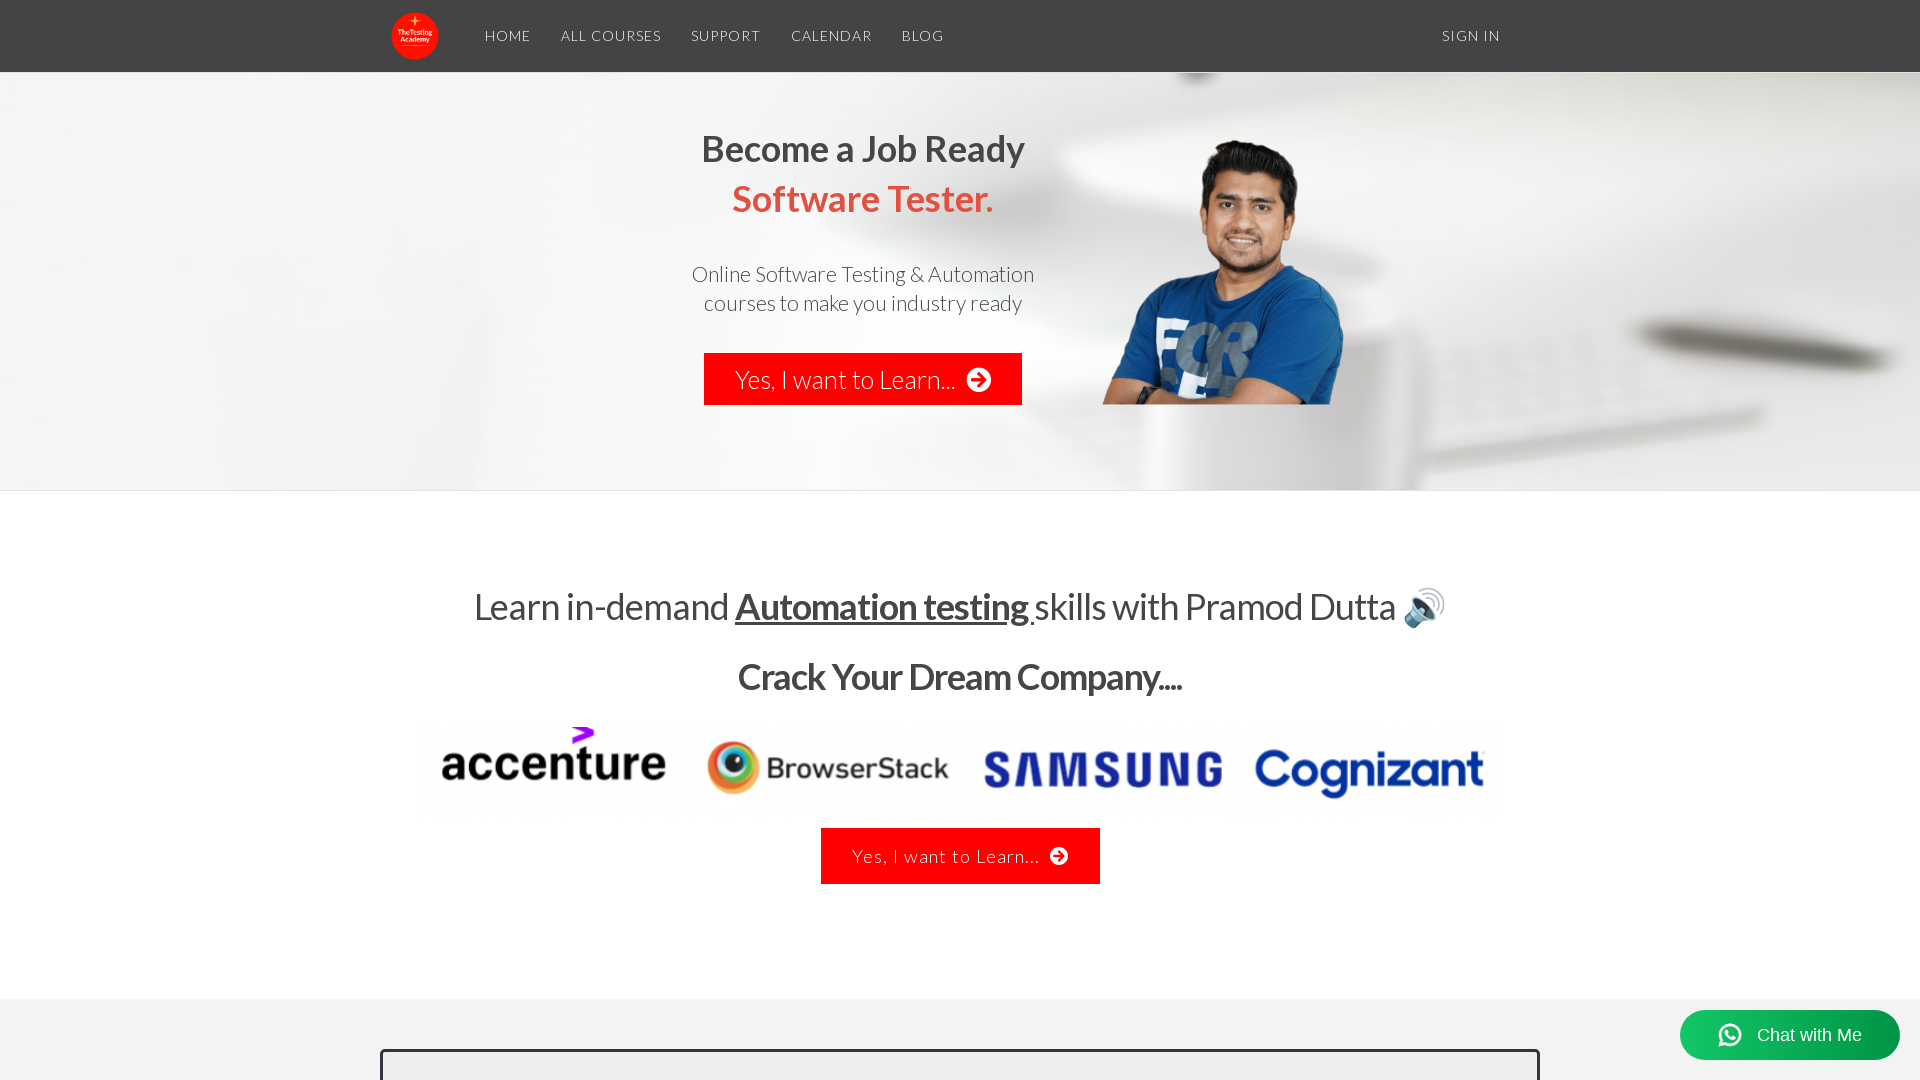

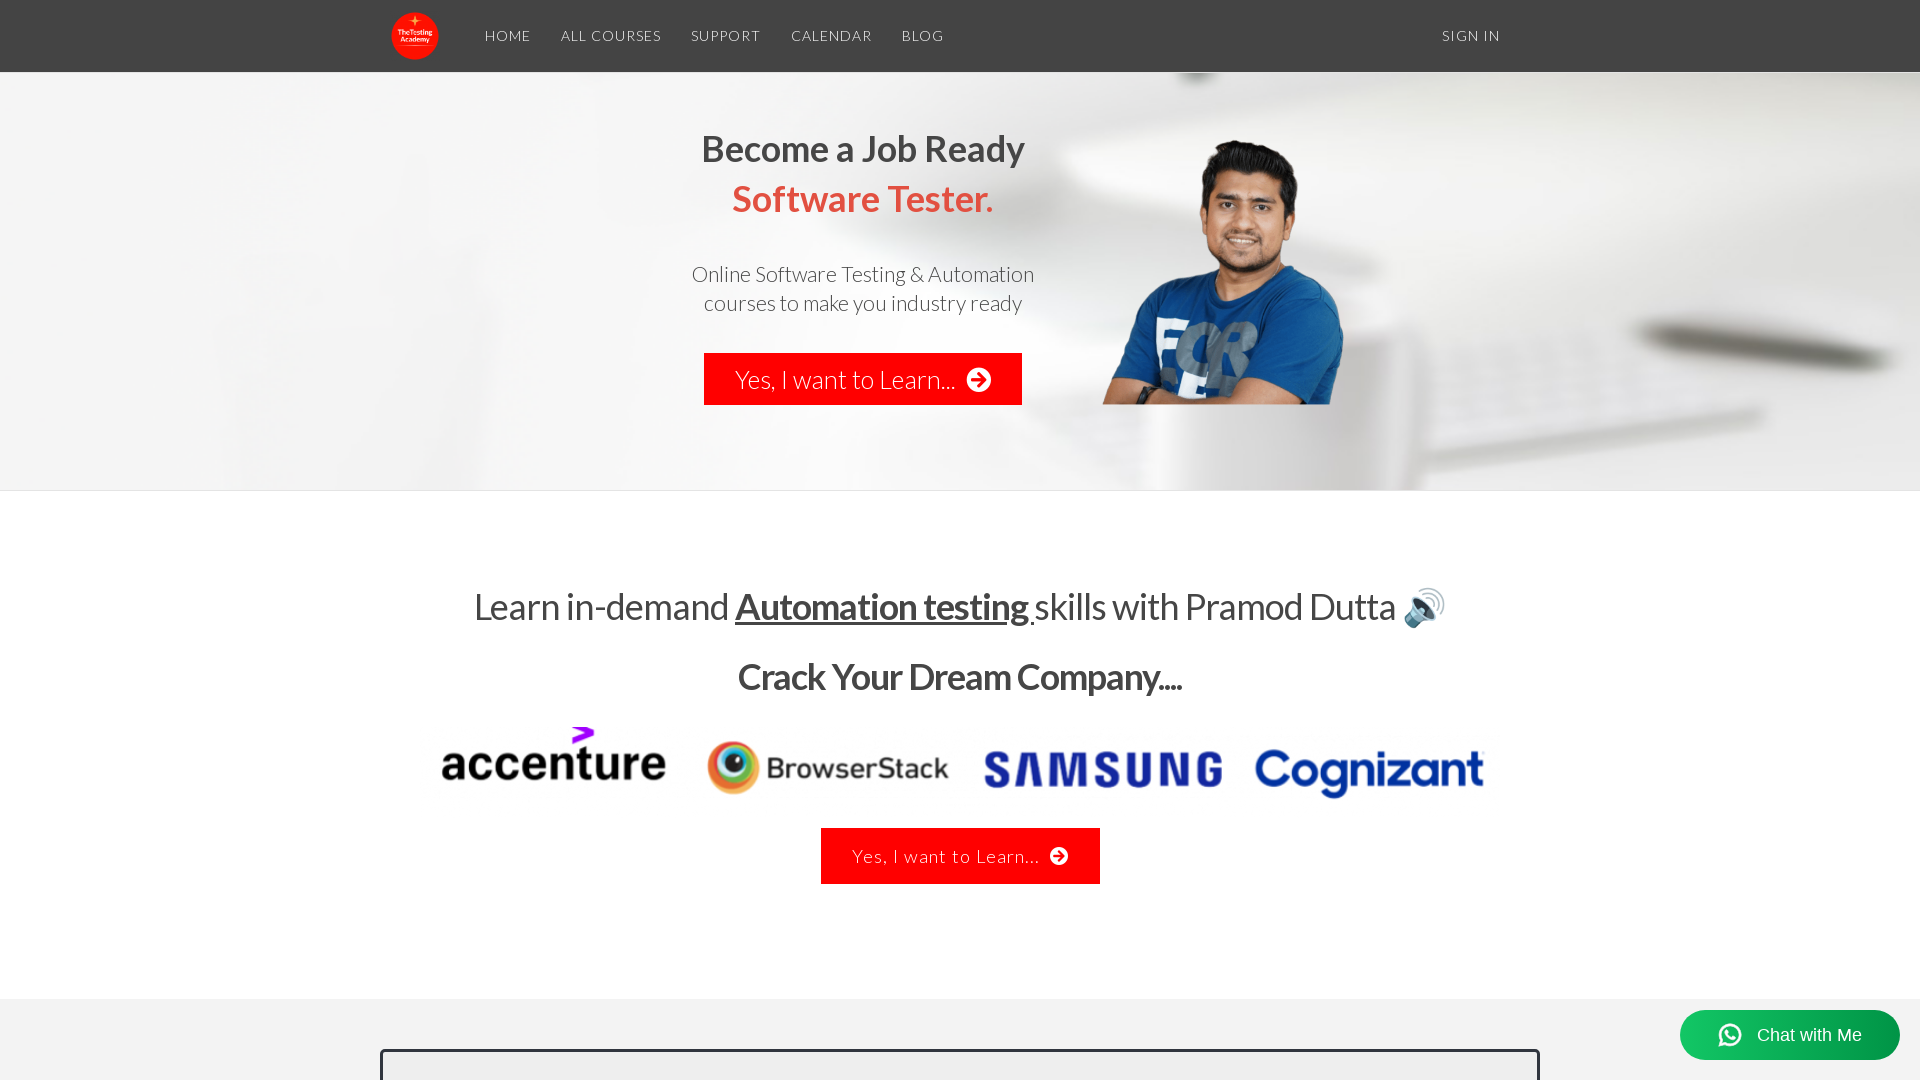